Tests the contact form by clicking Contact link, filling in email, name, and message fields, then submitting the form

Starting URL: https://www.demoblaze.com

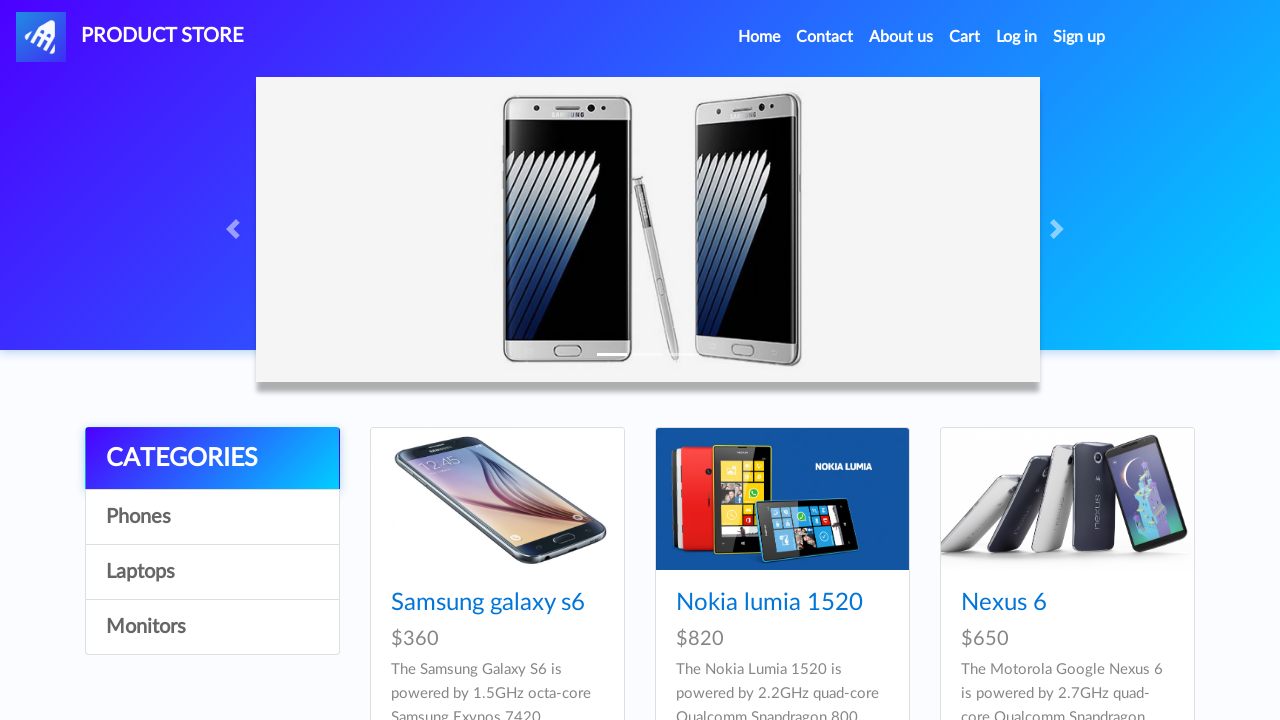

Set up dialog handler to accept alerts
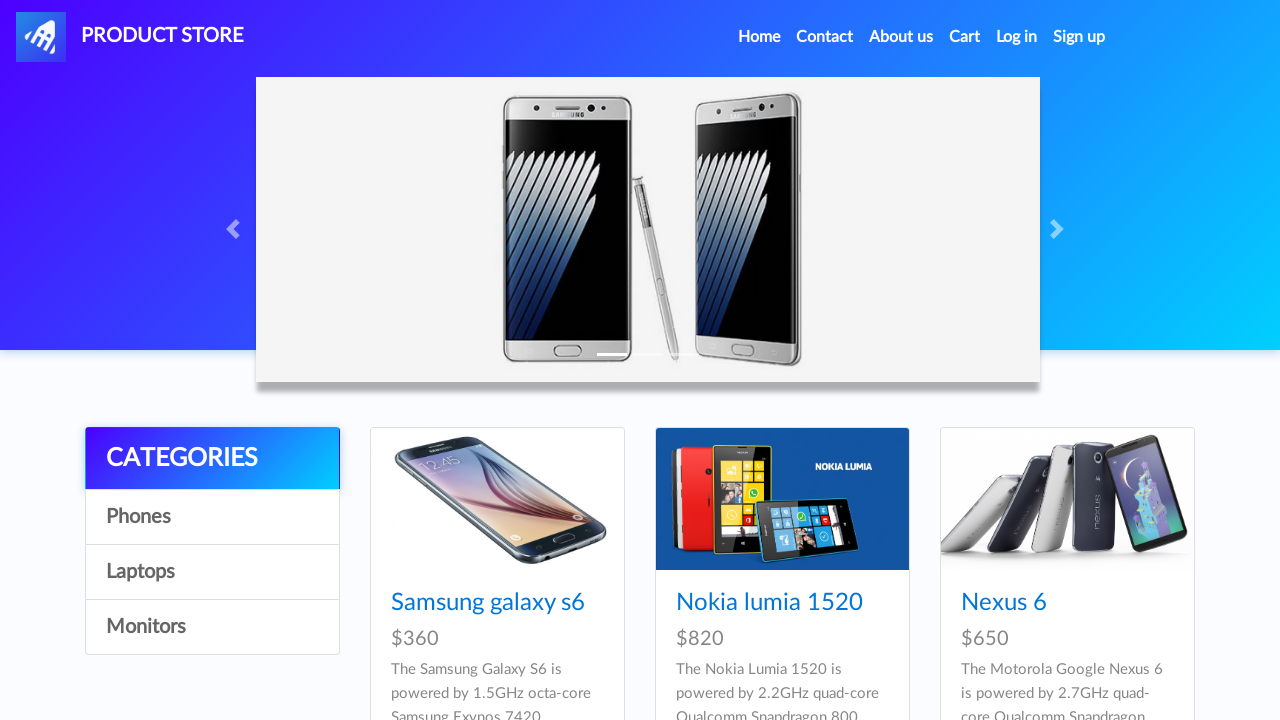

Waited for Contact link to be visible
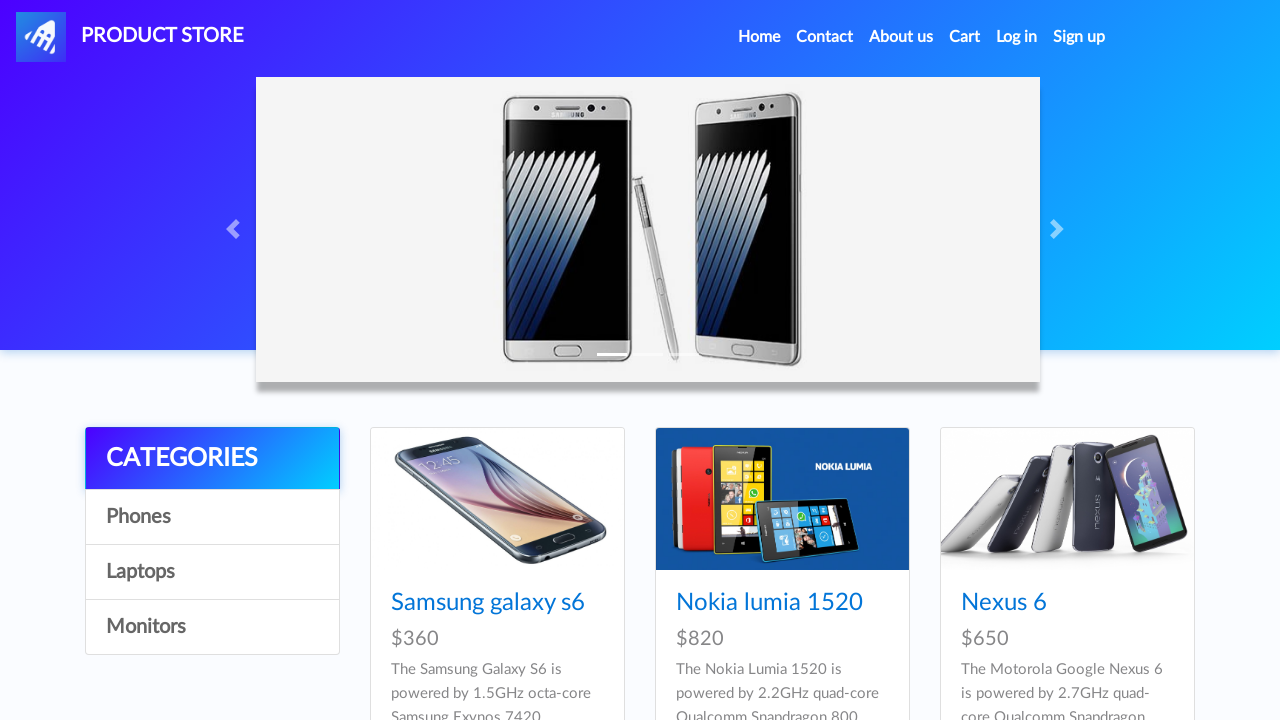

Clicked Contact link in navigation at (825, 37) on xpath=//*[@id='navbarExample']/ul/li[2]/a
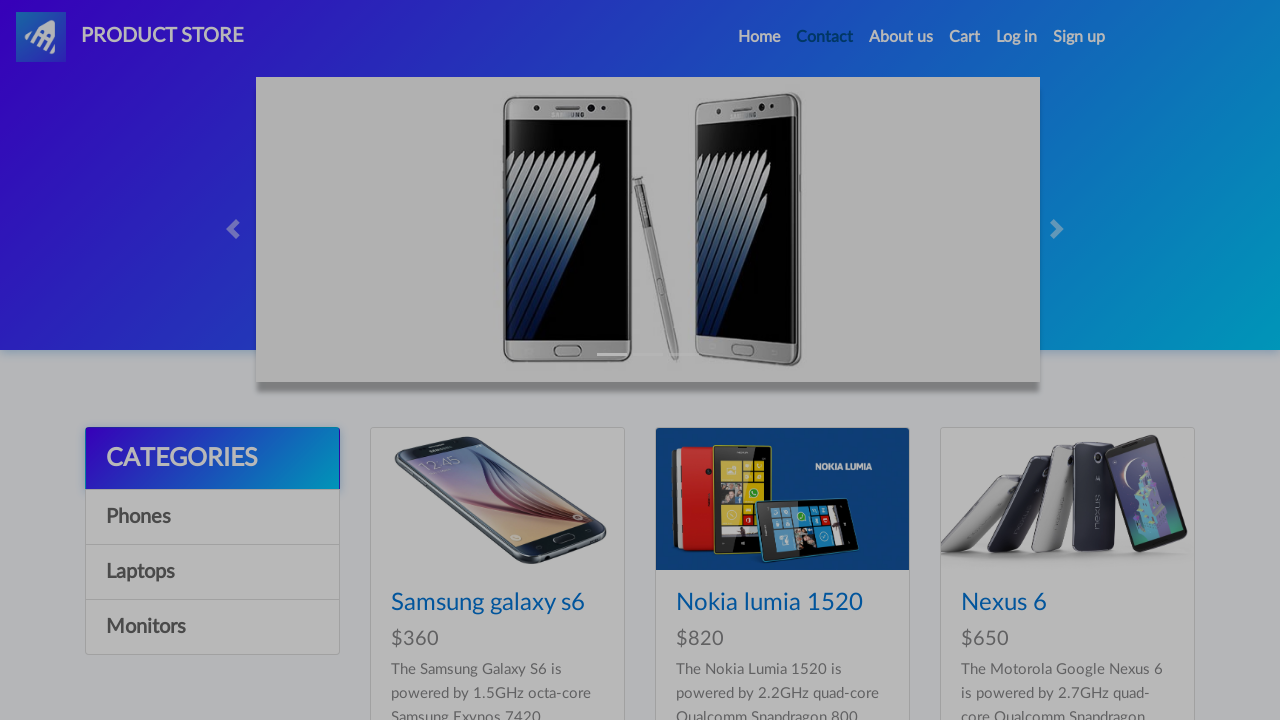

Waited 1 second for page to load
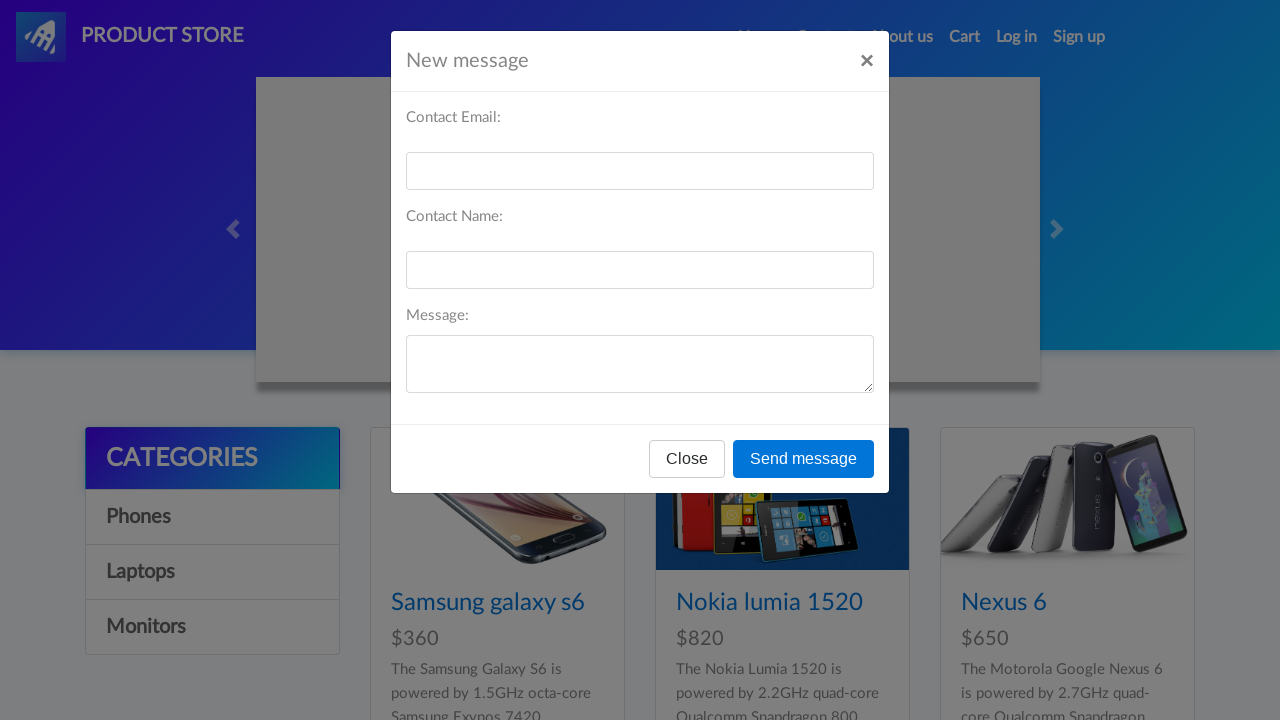

Filled email field with 'sarah.test@example.com' on #recipient-email
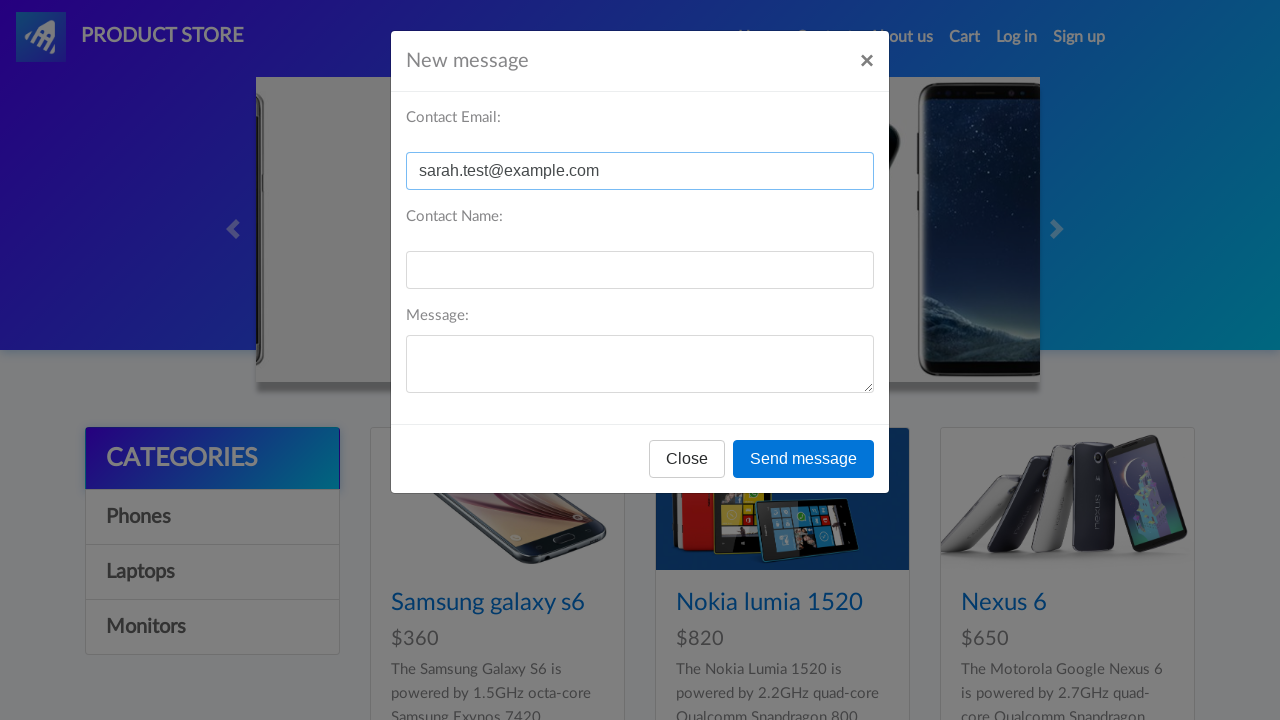

Filled name field with 'Sarah Johnson' on #recipient-name
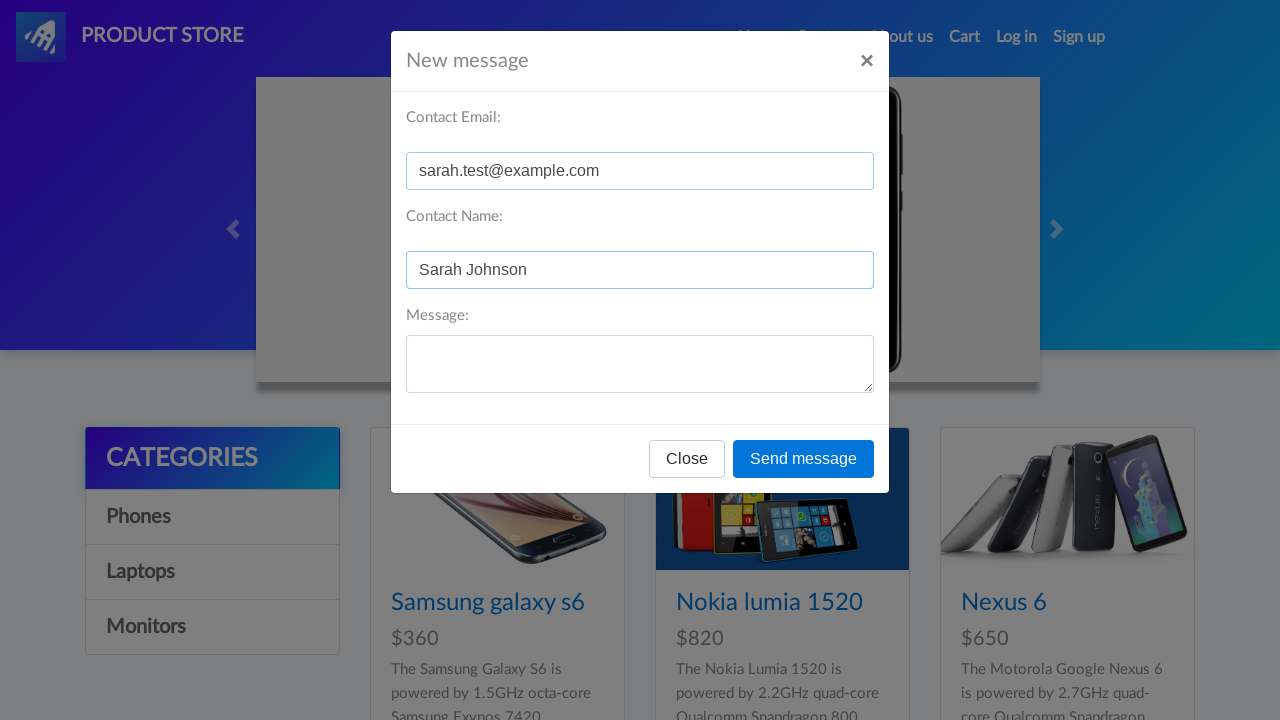

Waited for message text field to be visible
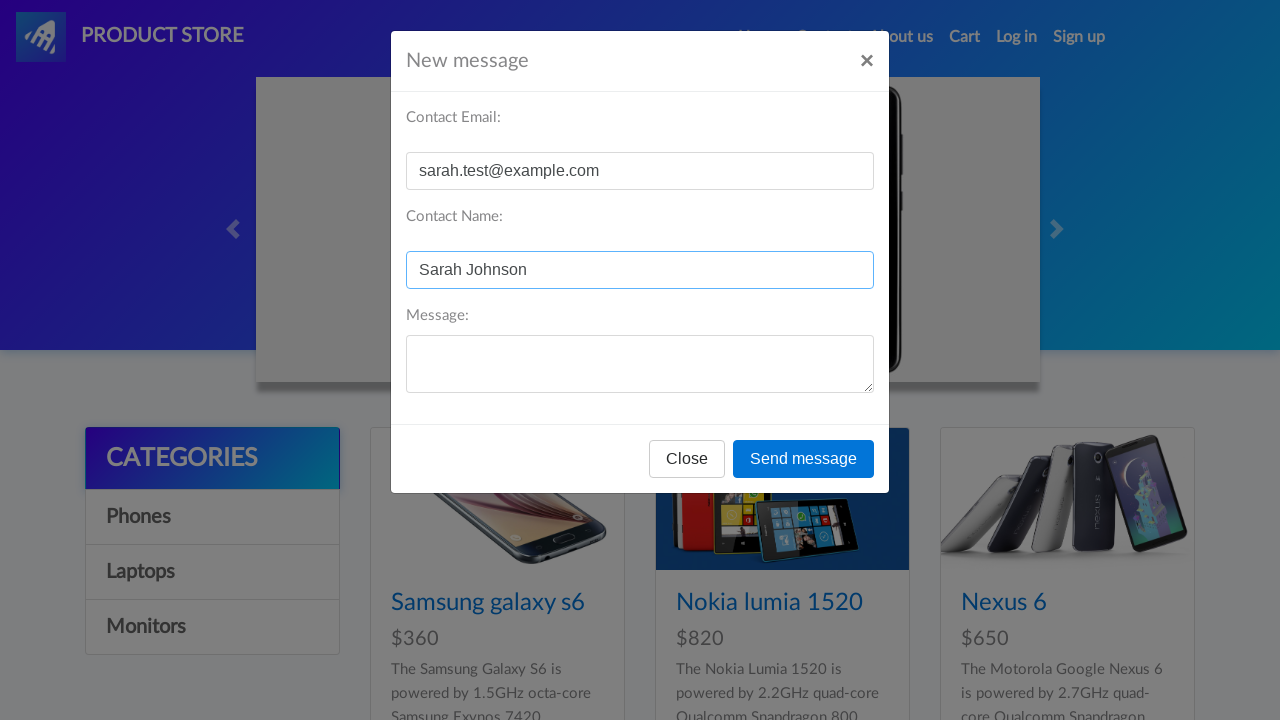

Filled message field with product inquiry on #message-text
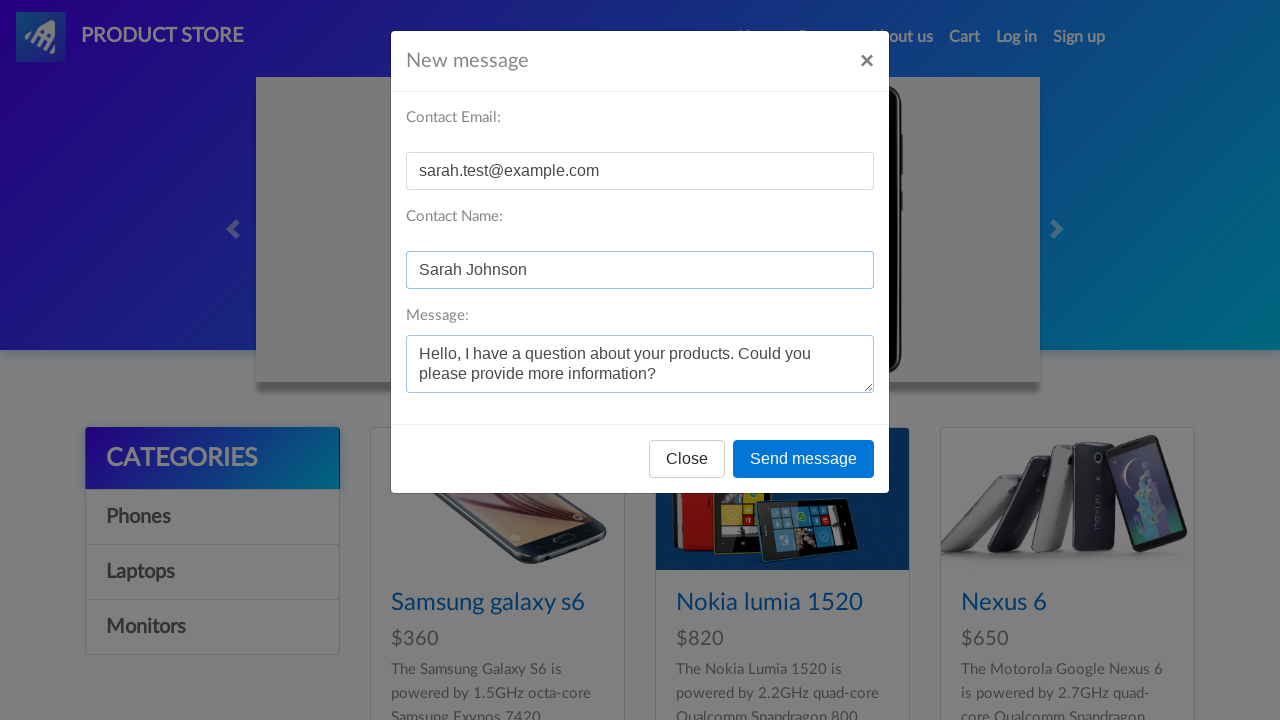

Clicked 'Send message' button to submit contact form at (804, 459) on button:has-text('Send message')
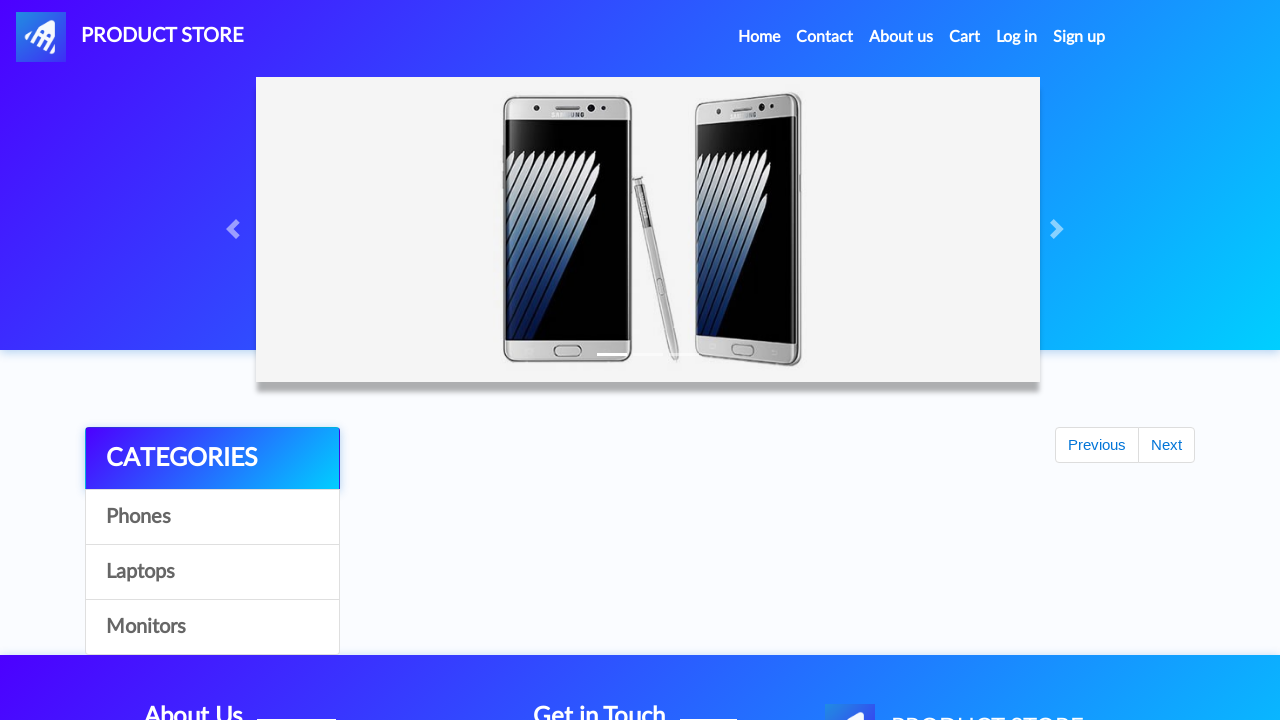

Waited 1 second for form submission to complete
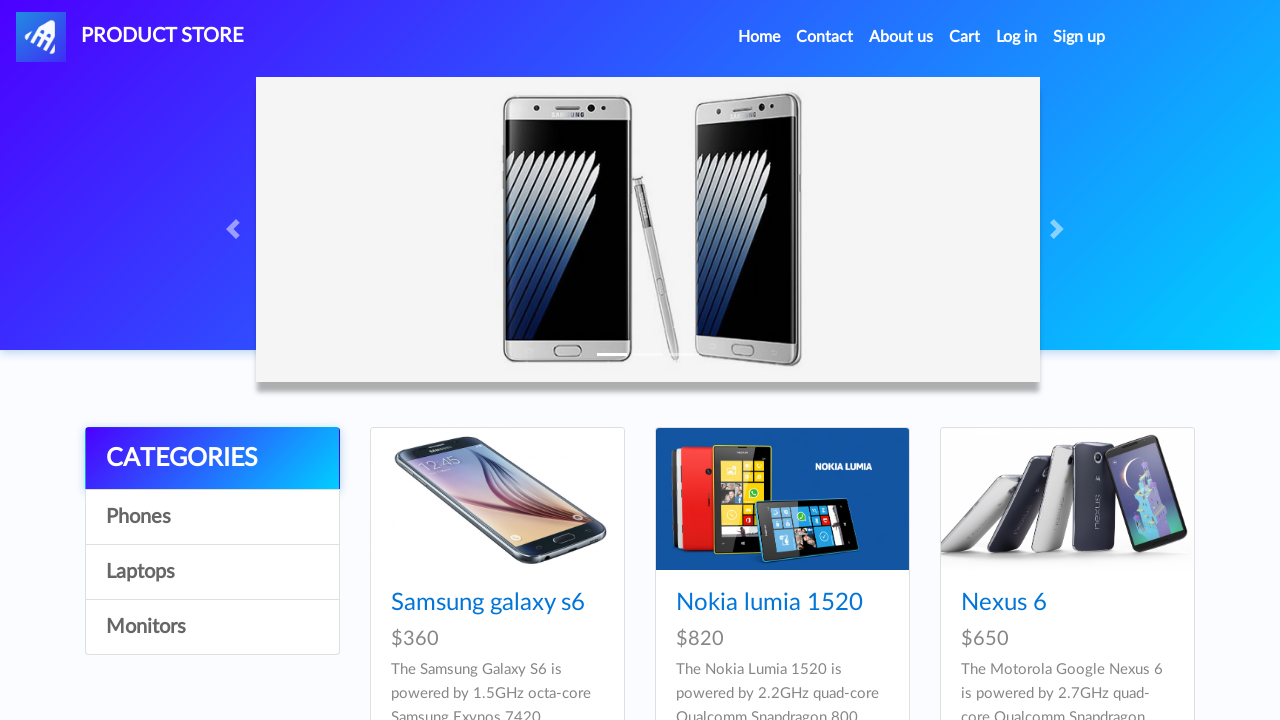

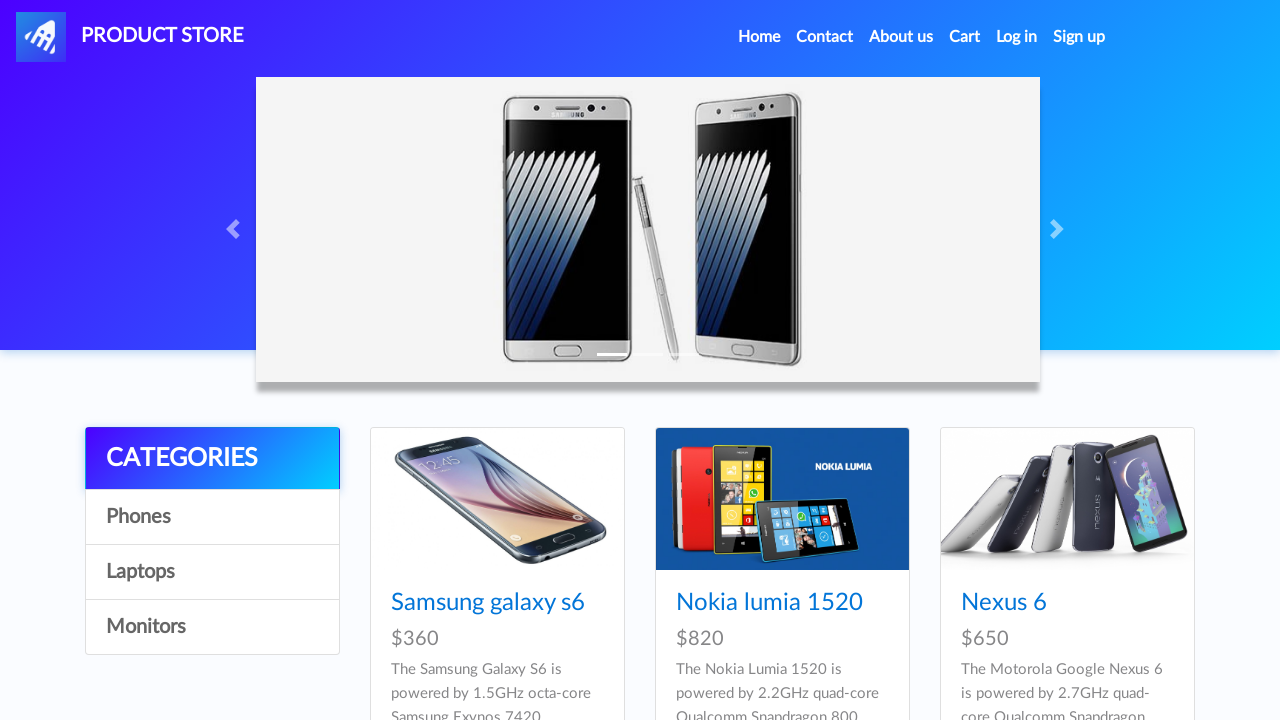